Tests drag-and-drop functionality by dragging element 'box A' and dropping it onto 'box B'.

Starting URL: https://crossbrowsertesting.github.io/drag-and-drop

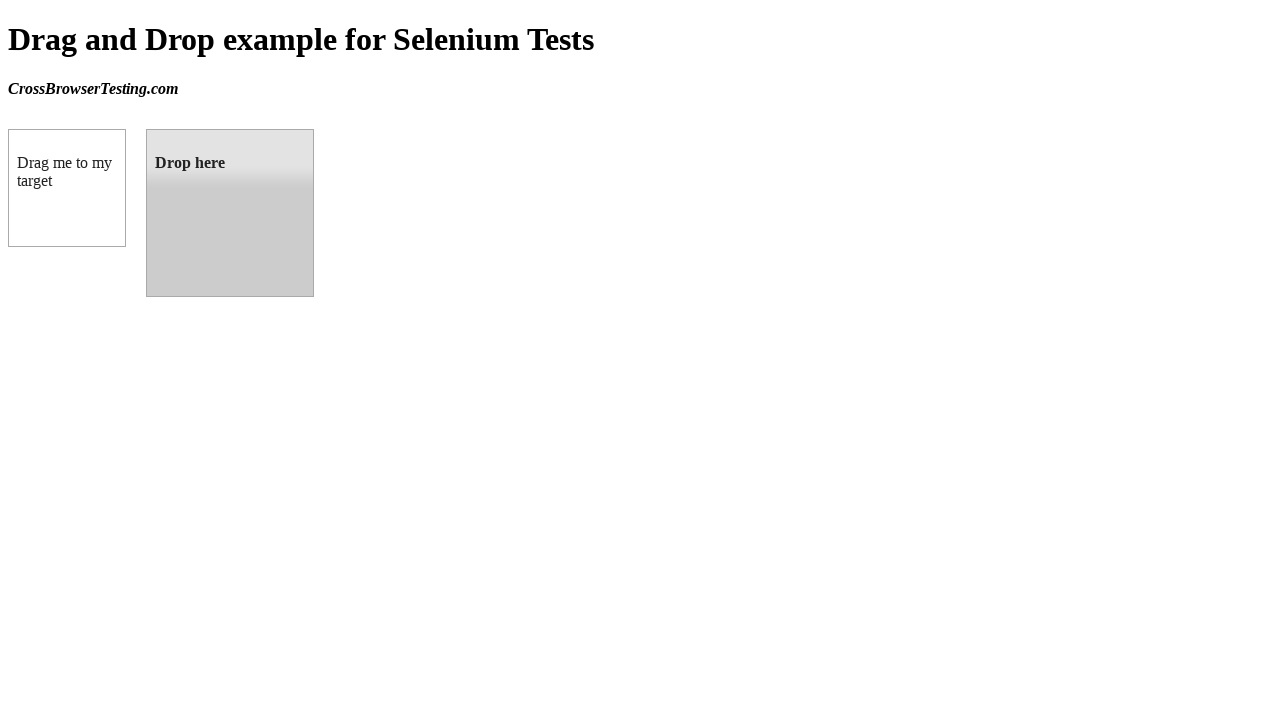

Waited for draggable element 'box A' to be visible
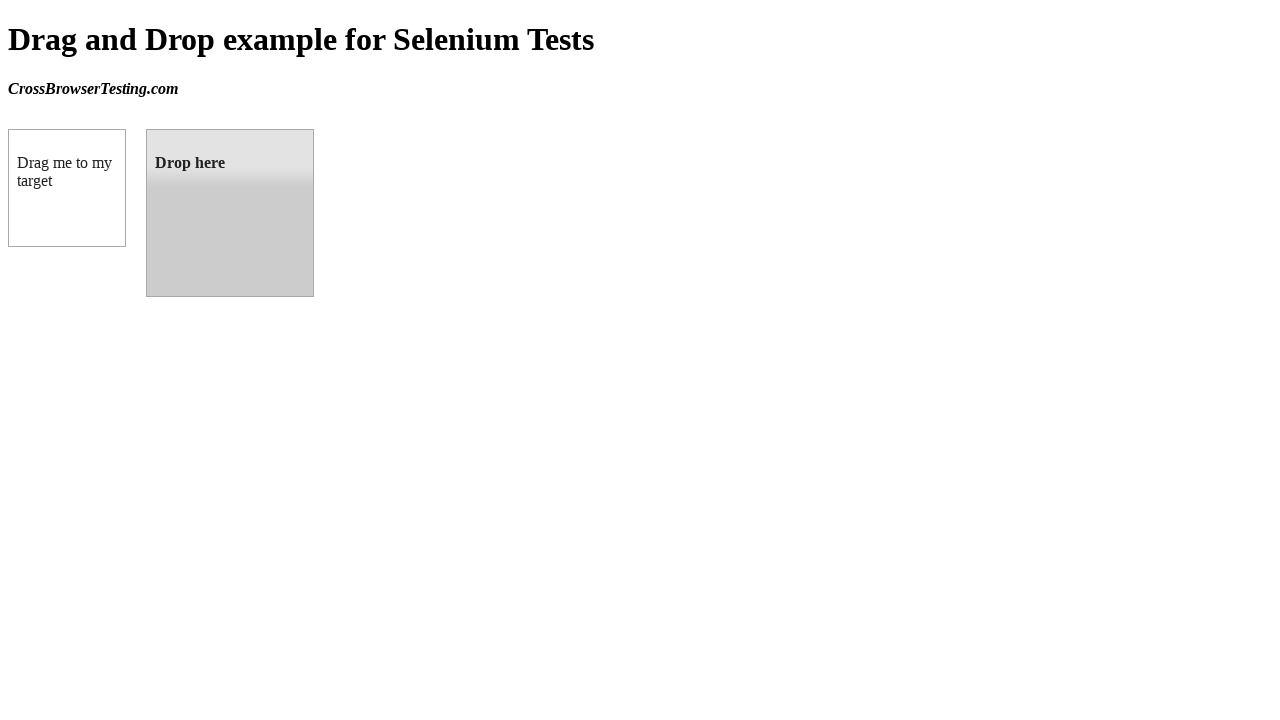

Waited for droppable element 'box B' to be visible
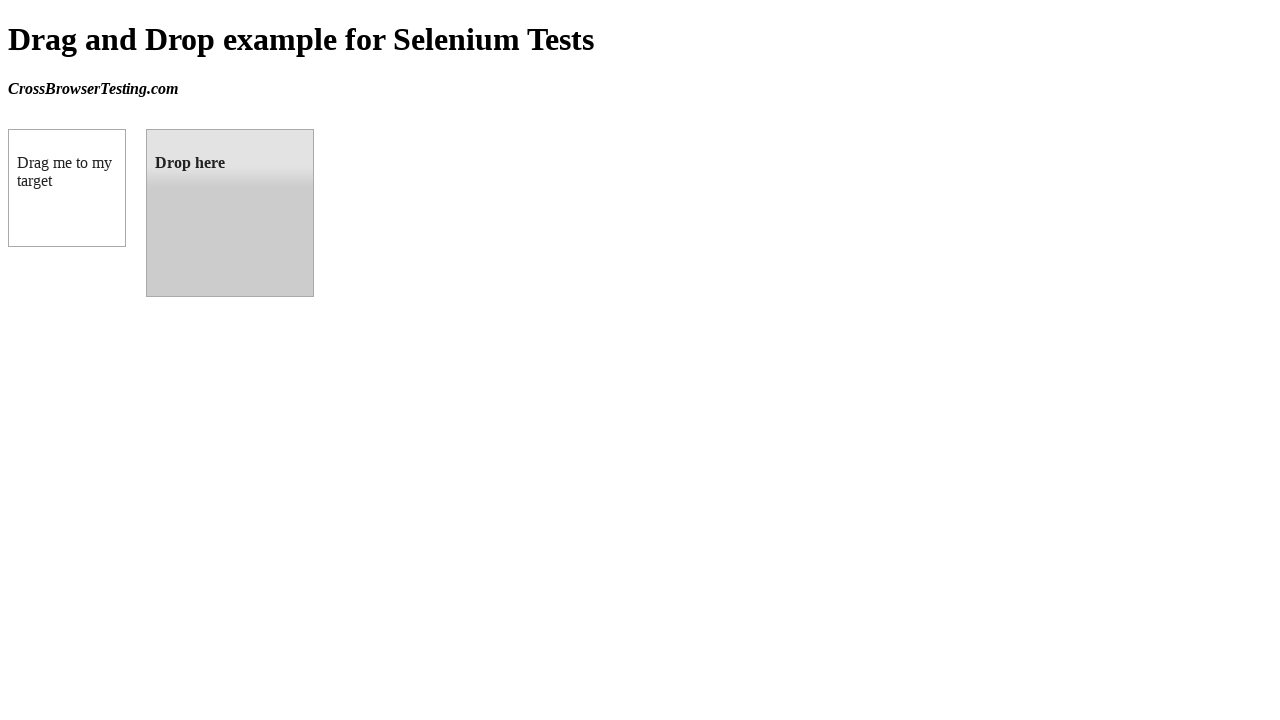

Located source element 'box A'
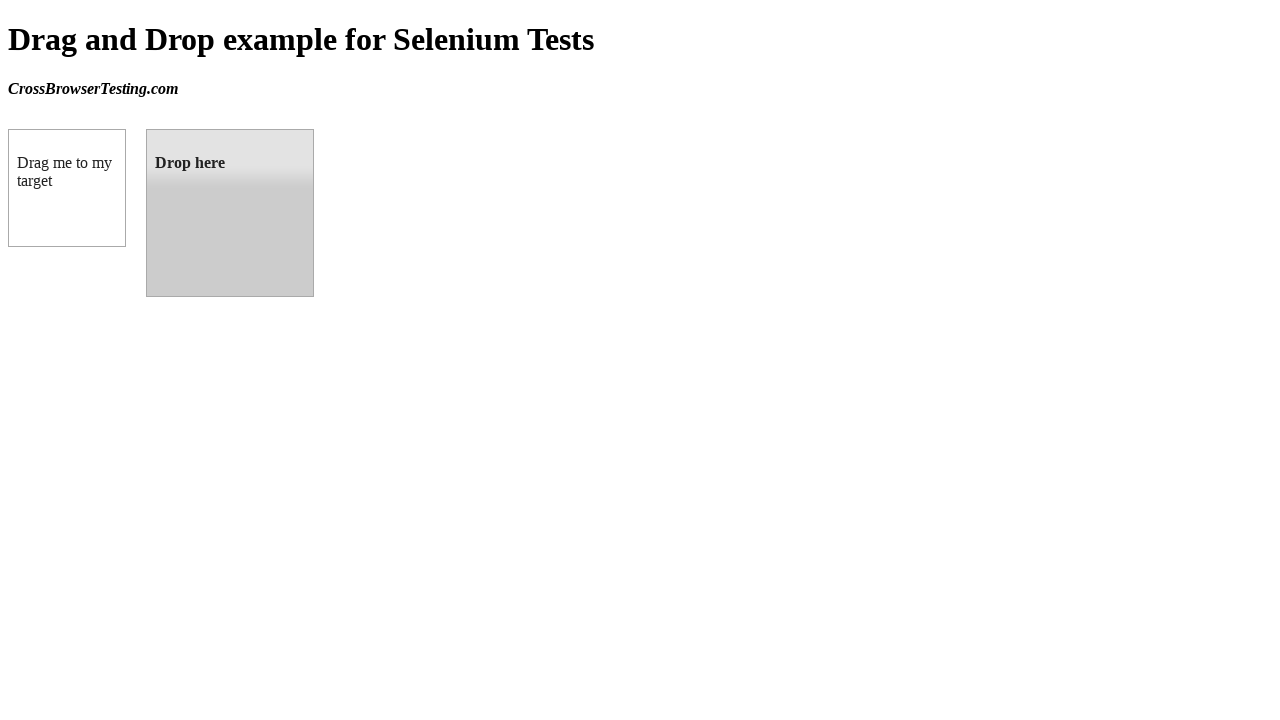

Located target element 'box B'
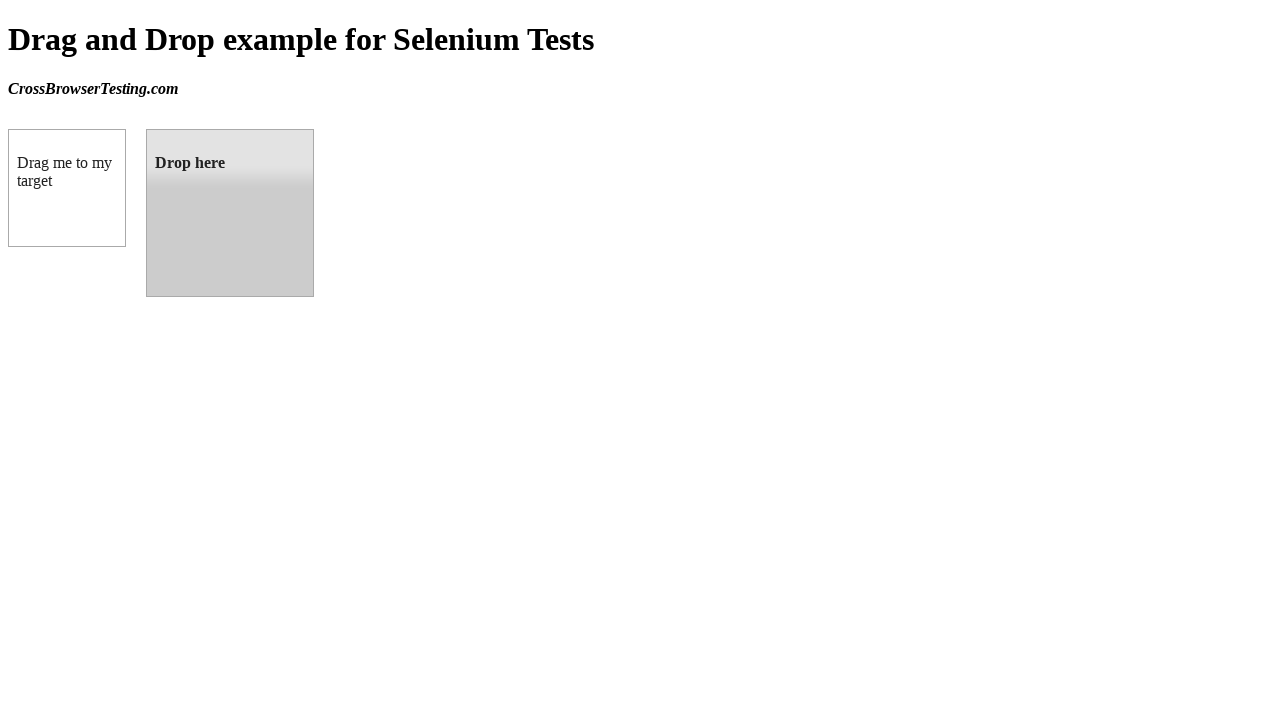

Dragged 'box A' and dropped it onto 'box B' at (230, 213)
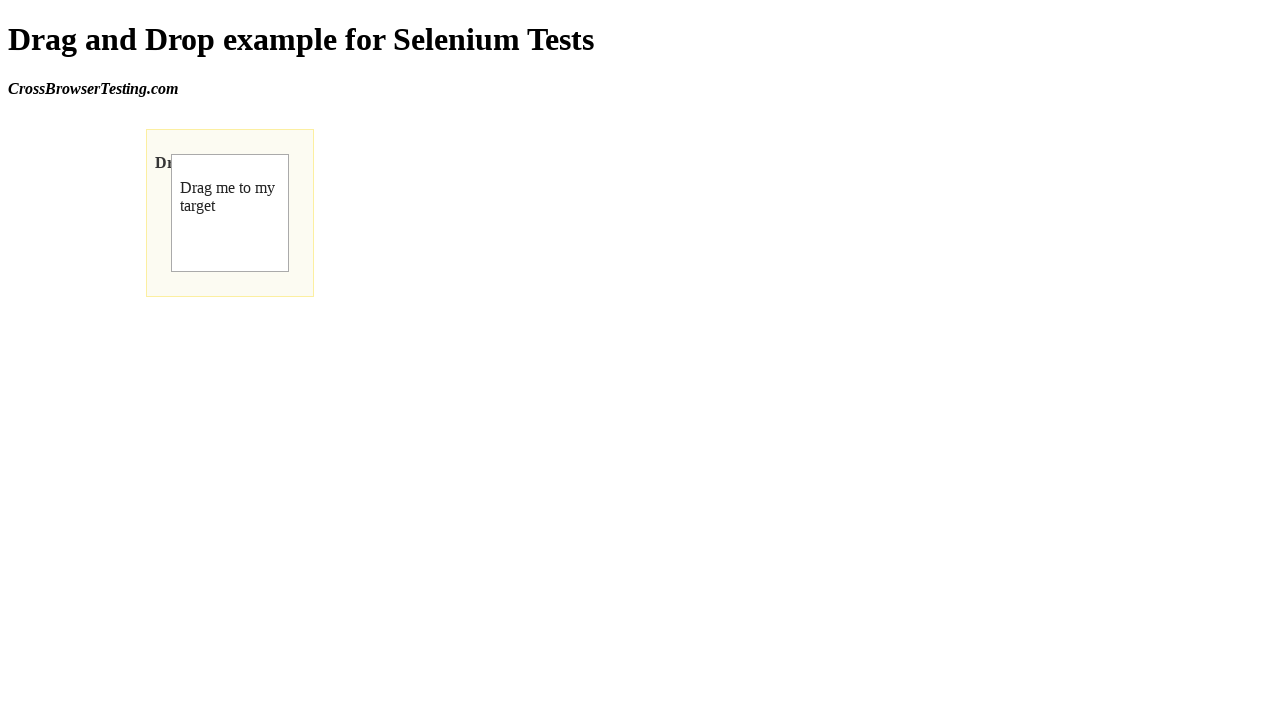

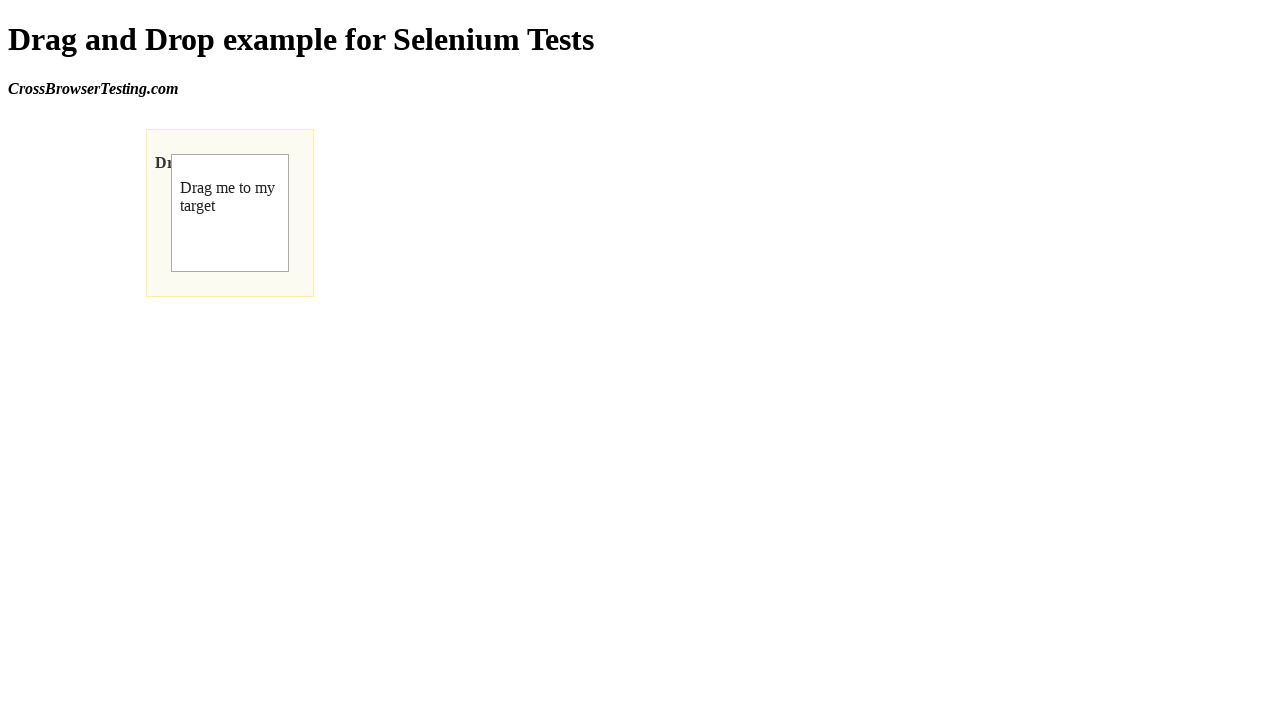